Tests right-click context menu functionality by right-clicking an element, hovering over a menu option, and clicking it

Starting URL: http://swisnl.github.io/jQuery-contextMenu/demo.html

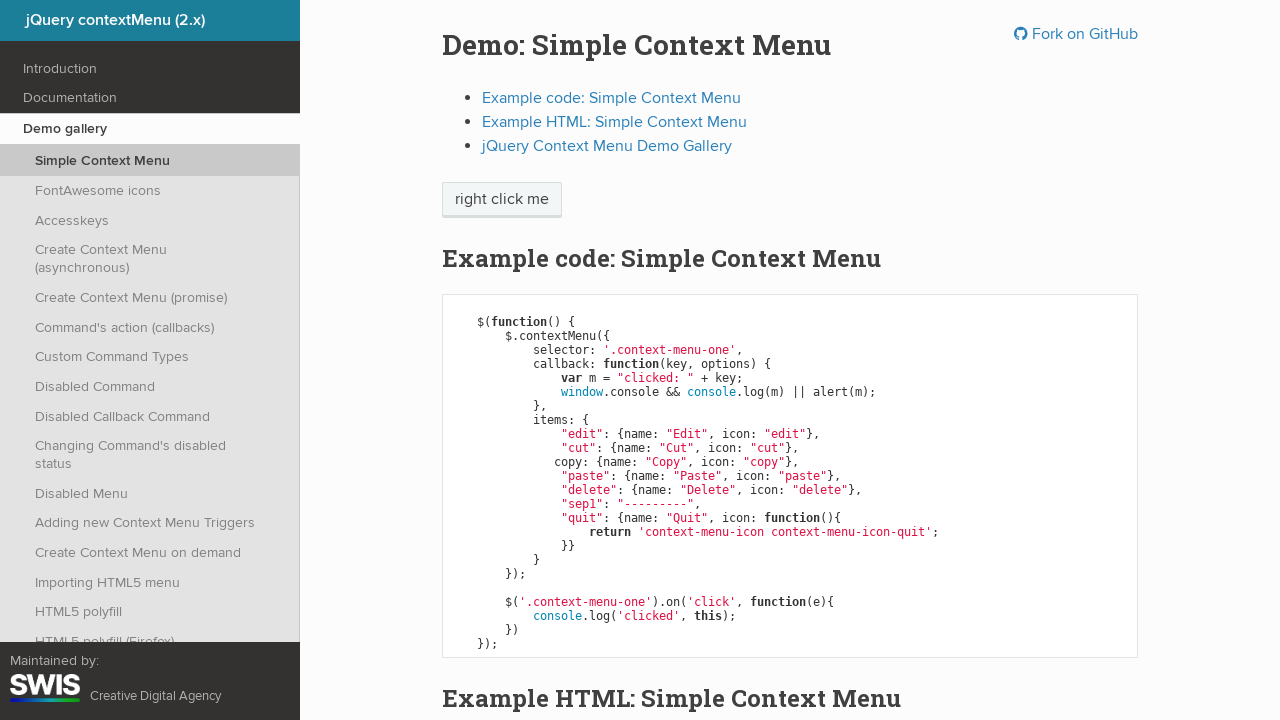

Right-clicked the context menu button to open context menu at (502, 200) on //span[@class='context-menu-one btn btn-neutral']
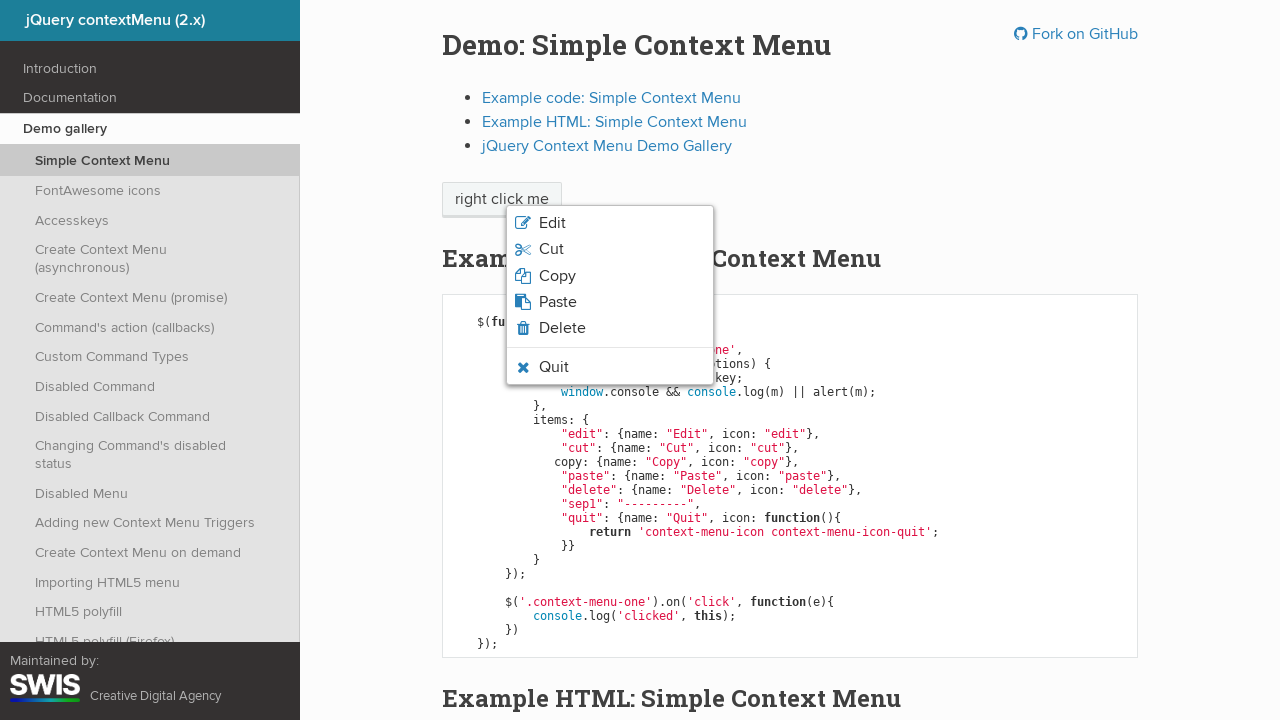

Hovered over the quit option in context menu at (610, 367) on li.context-menu-icon-quit
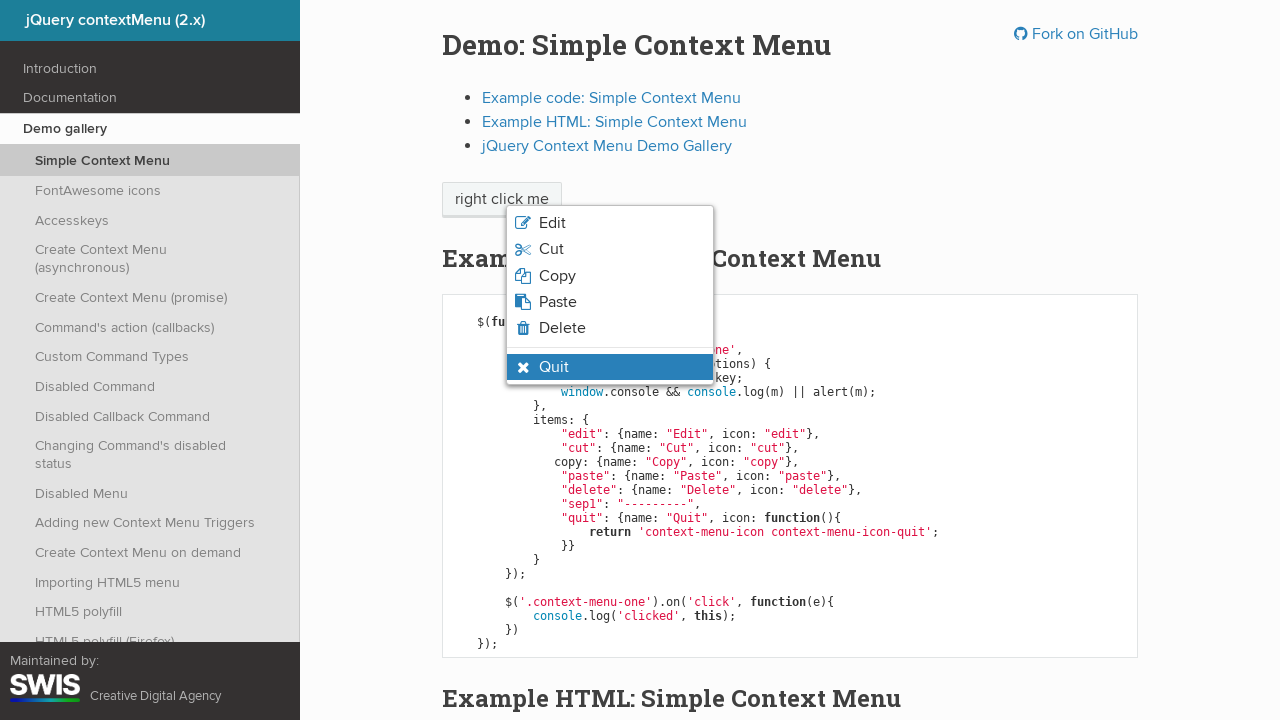

Clicked the quit option from context menu at (610, 367) on li.context-menu-icon-quit
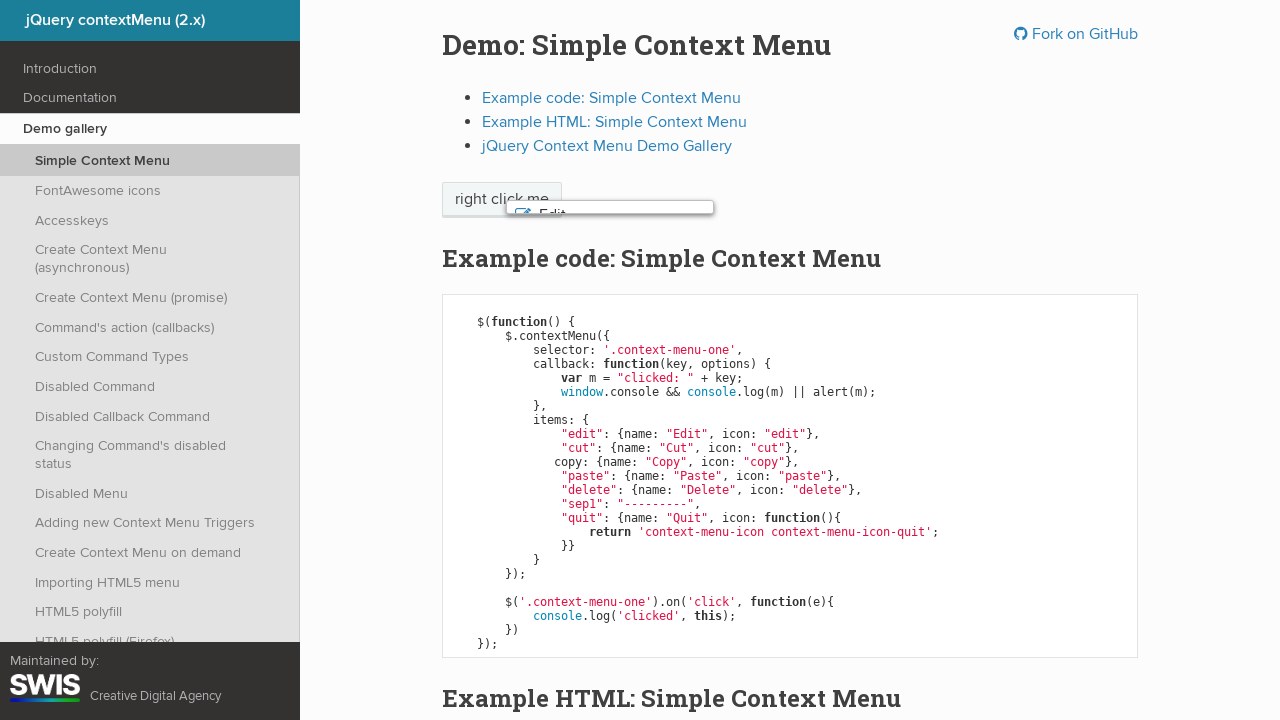

Accepted the alert dialog
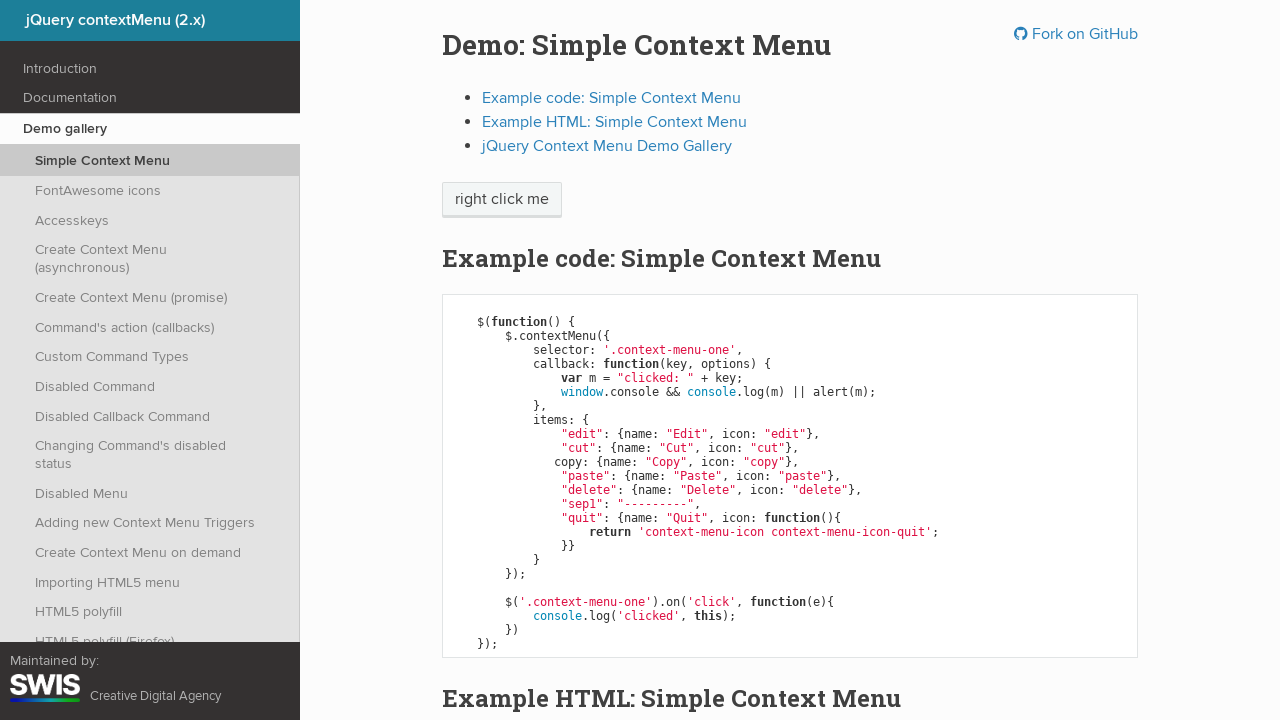

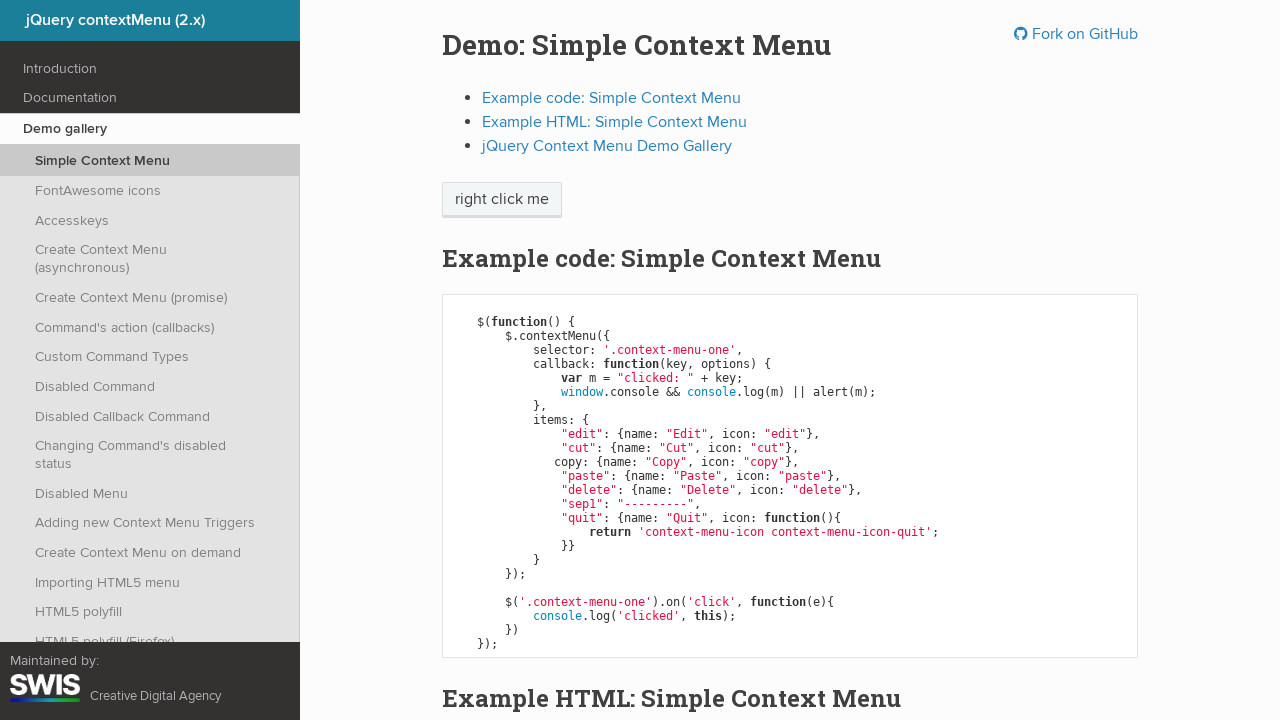